Tests dropdown functionality by selecting options using different methods (index, value, visible text) and verifies the dropdown contains 3 options total

Starting URL: https://the-internet.herokuapp.com/dropdown

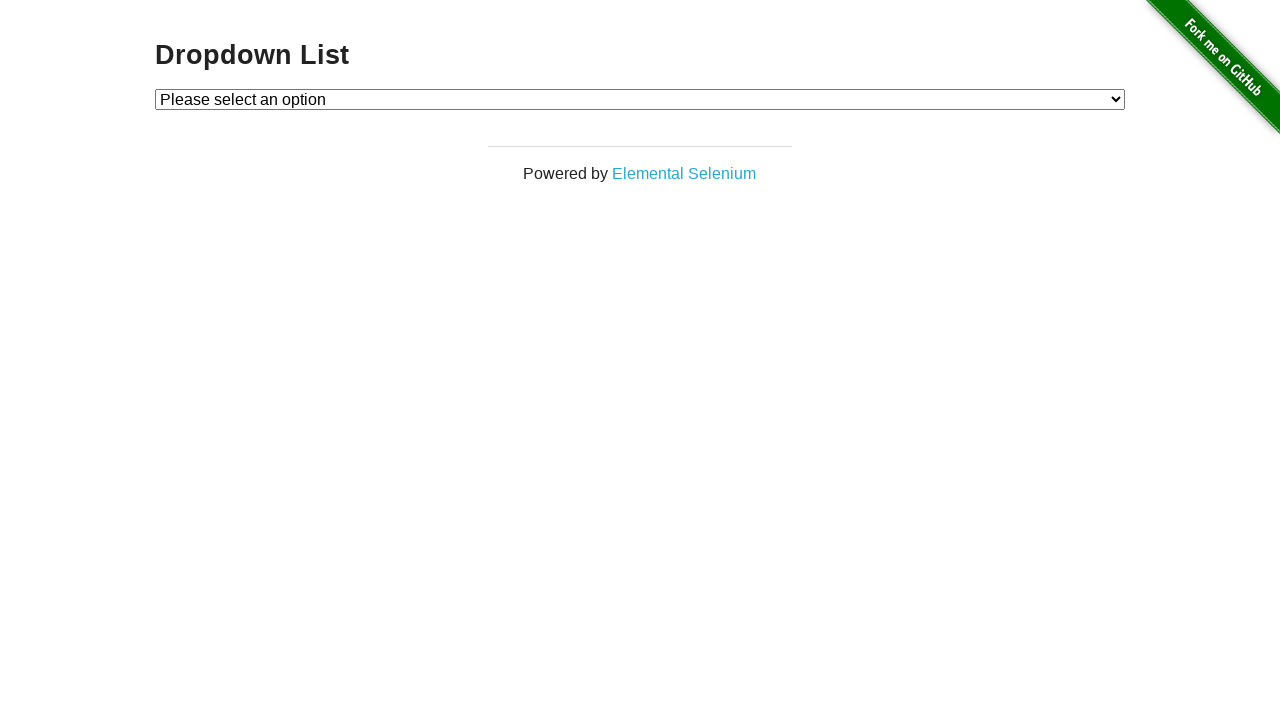

Selected Option 1 by index (index 1) on select#dropdown
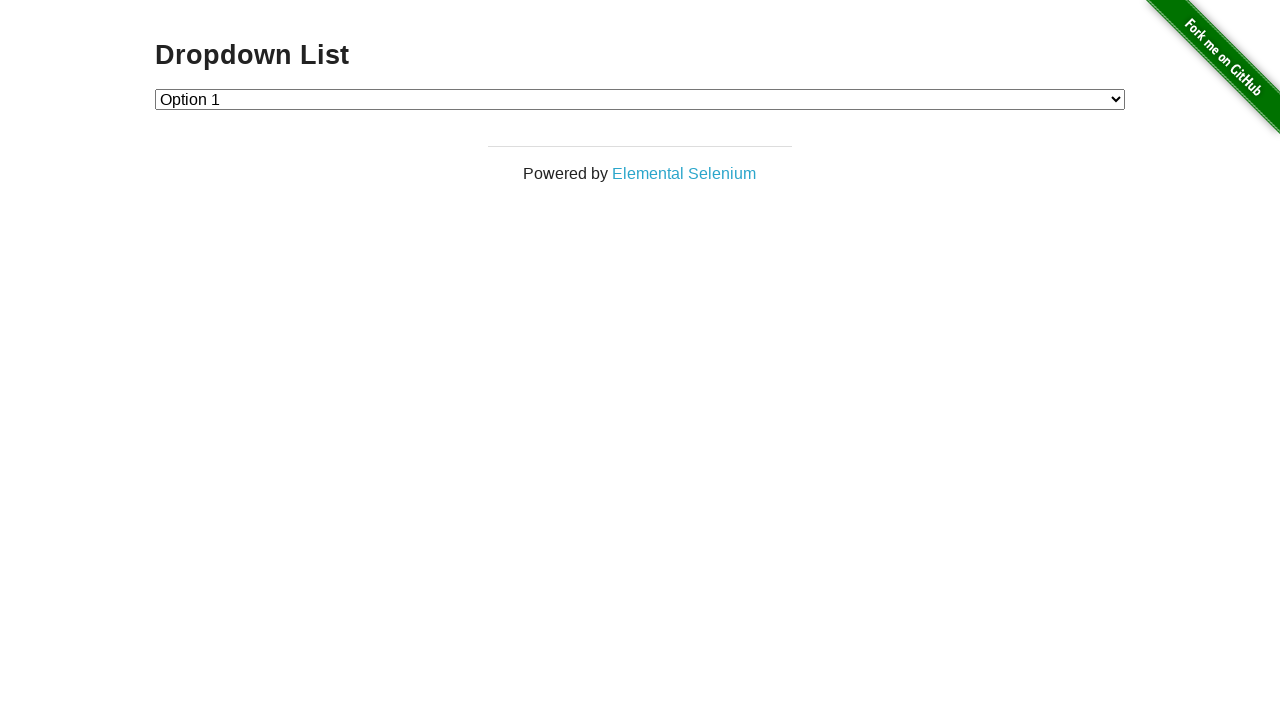

Verified Option 1 is selected: Option 1
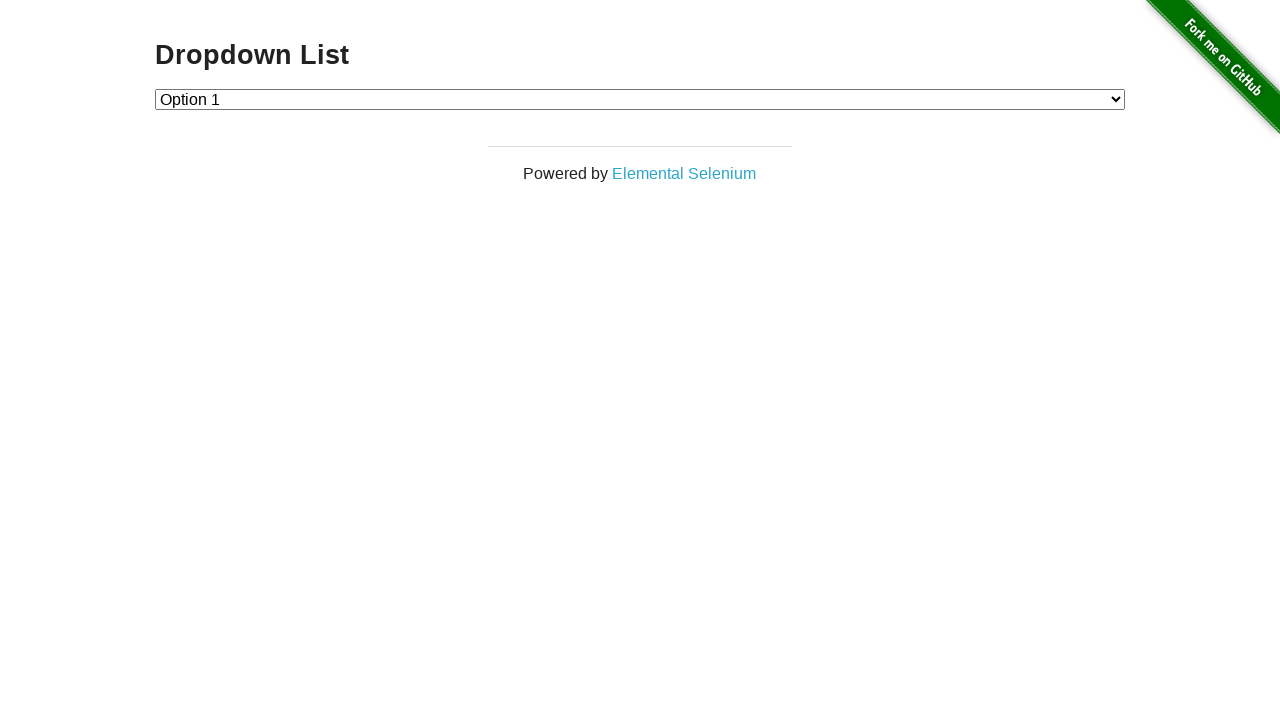

Selected Option 2 by value on select#dropdown
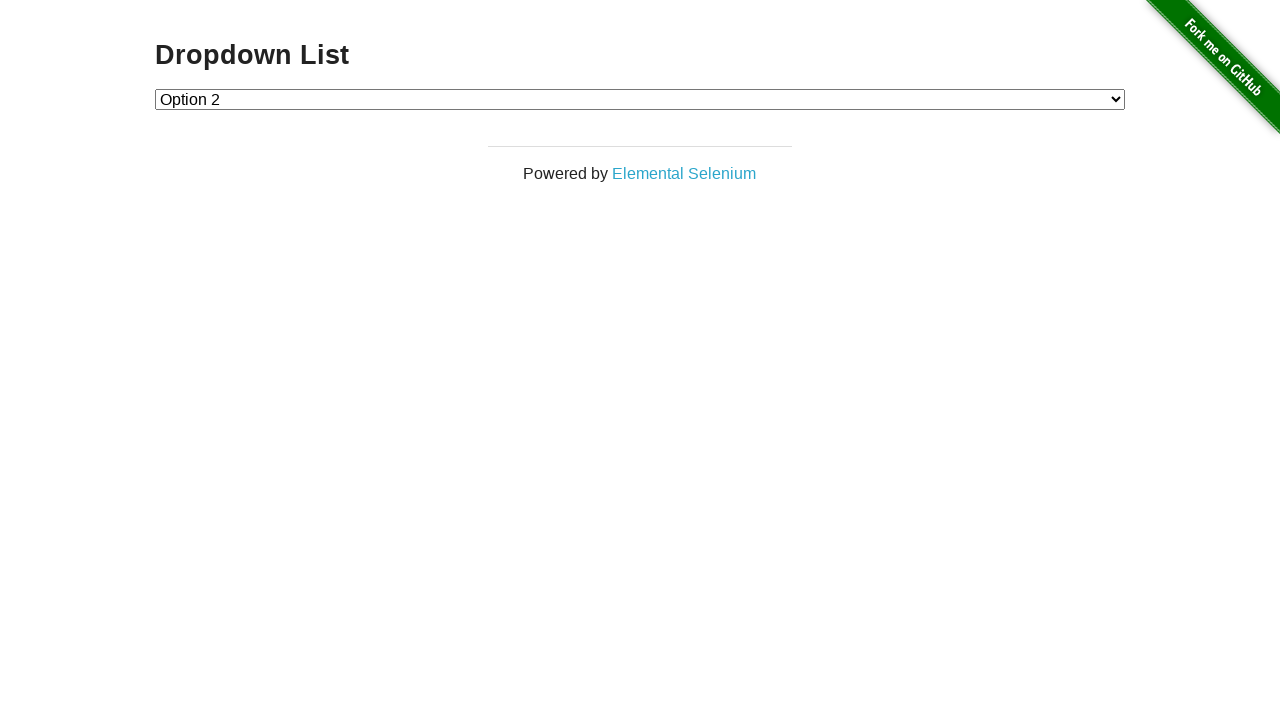

Verified Option 2 is selected: Option 2
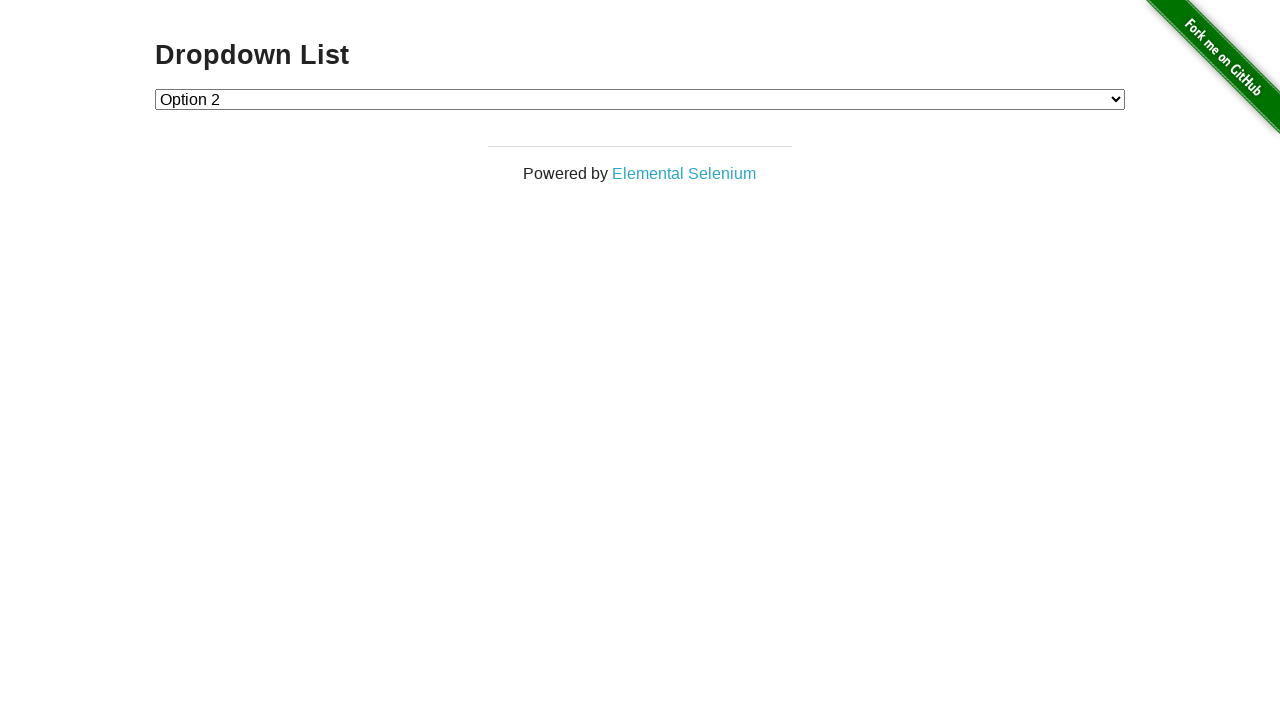

Selected Option 1 by visible text on select#dropdown
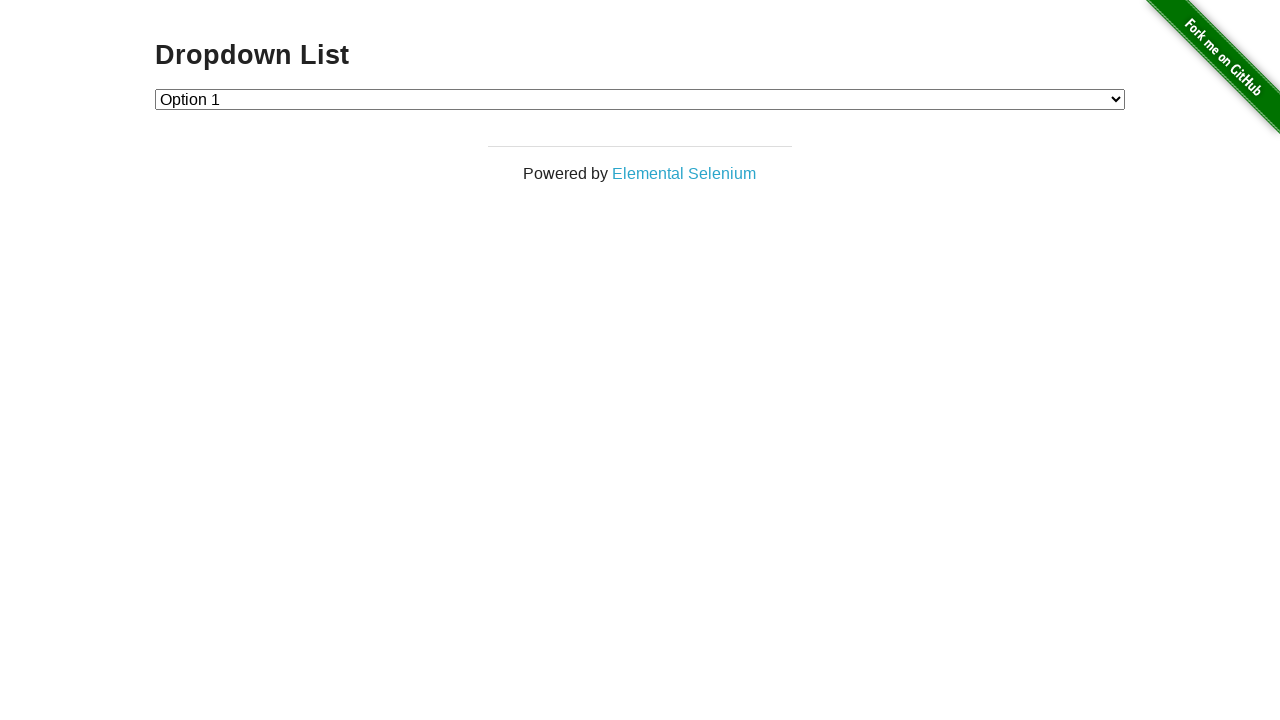

Verified Option 1 is selected: Option 1
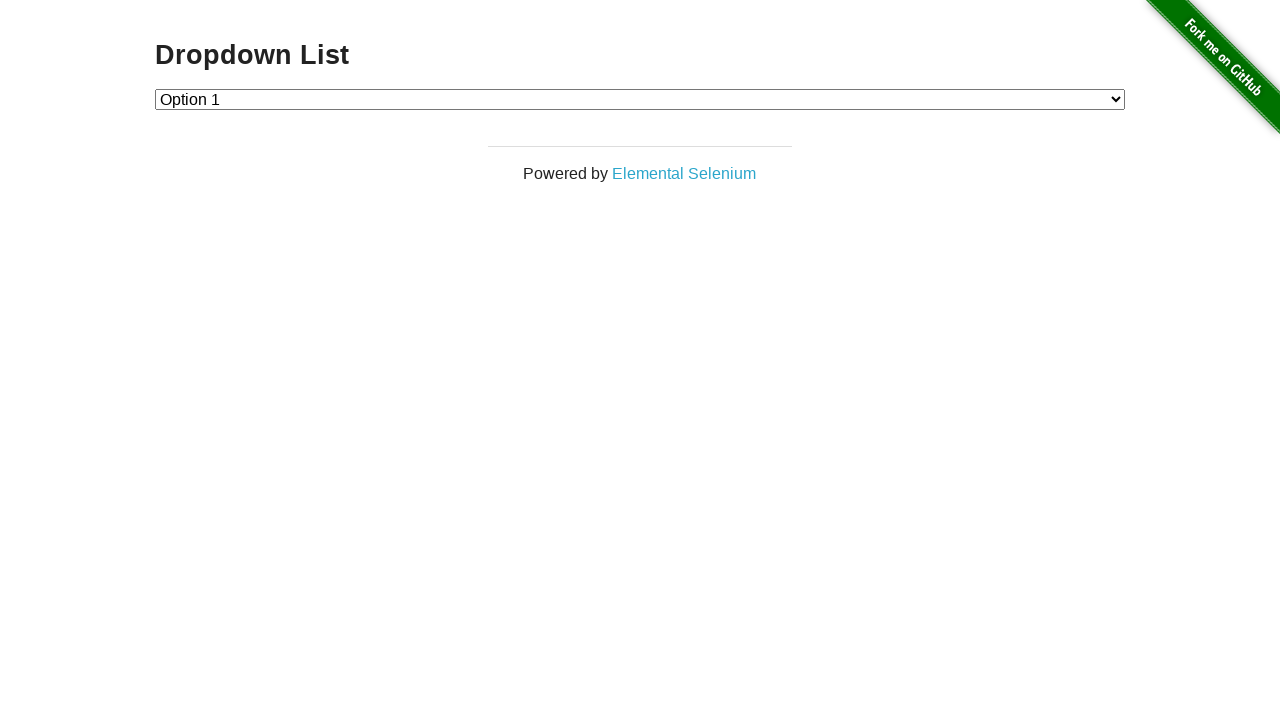

Retrieved all dropdown options
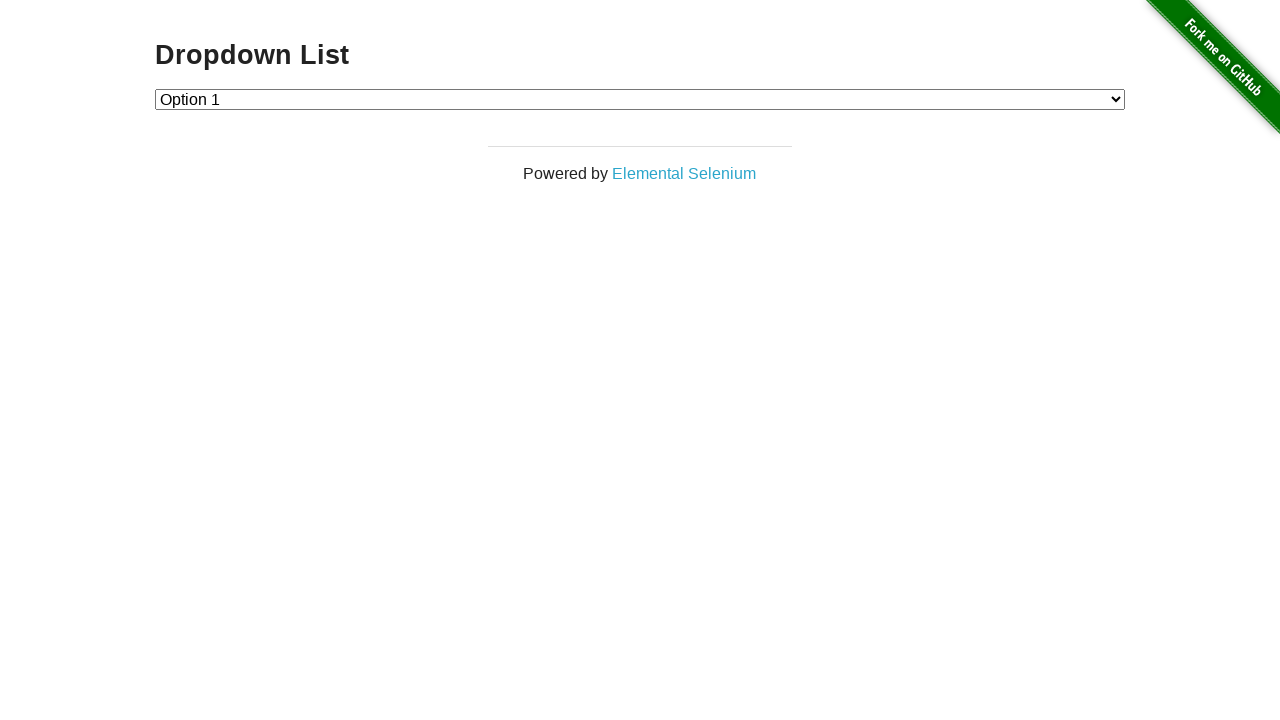

Verified dropdown contains 3 options (found 3)
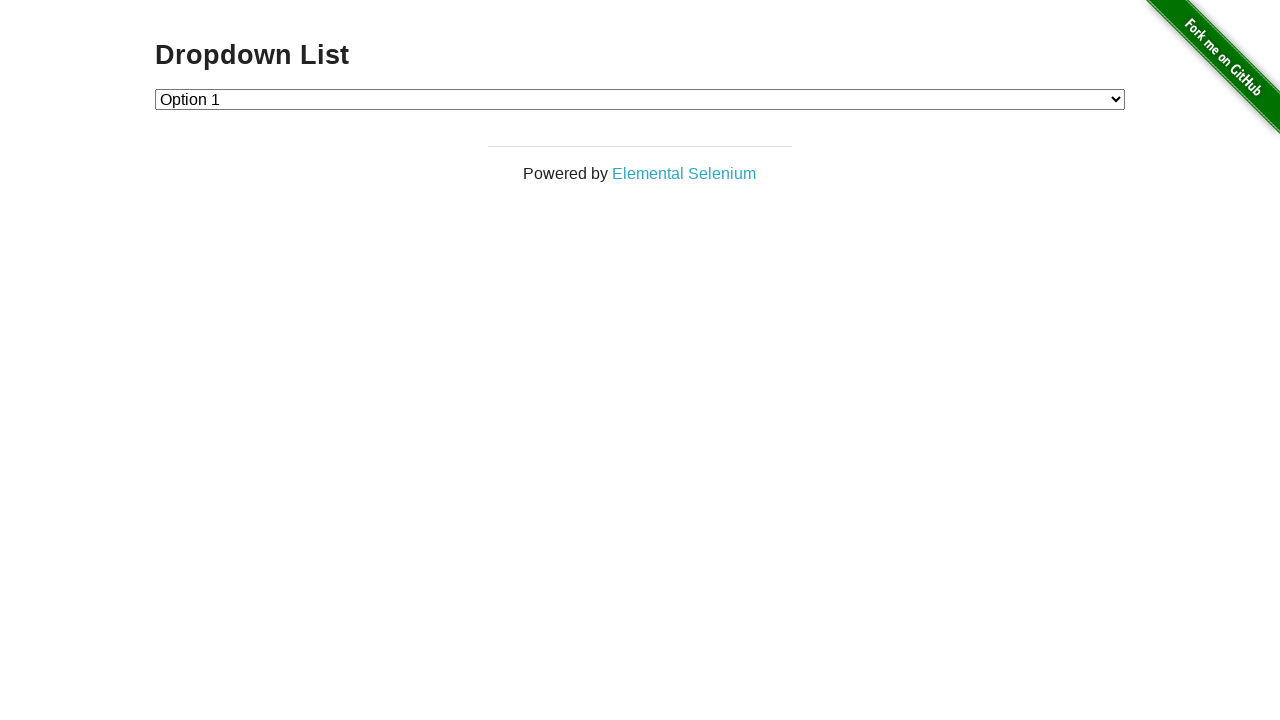

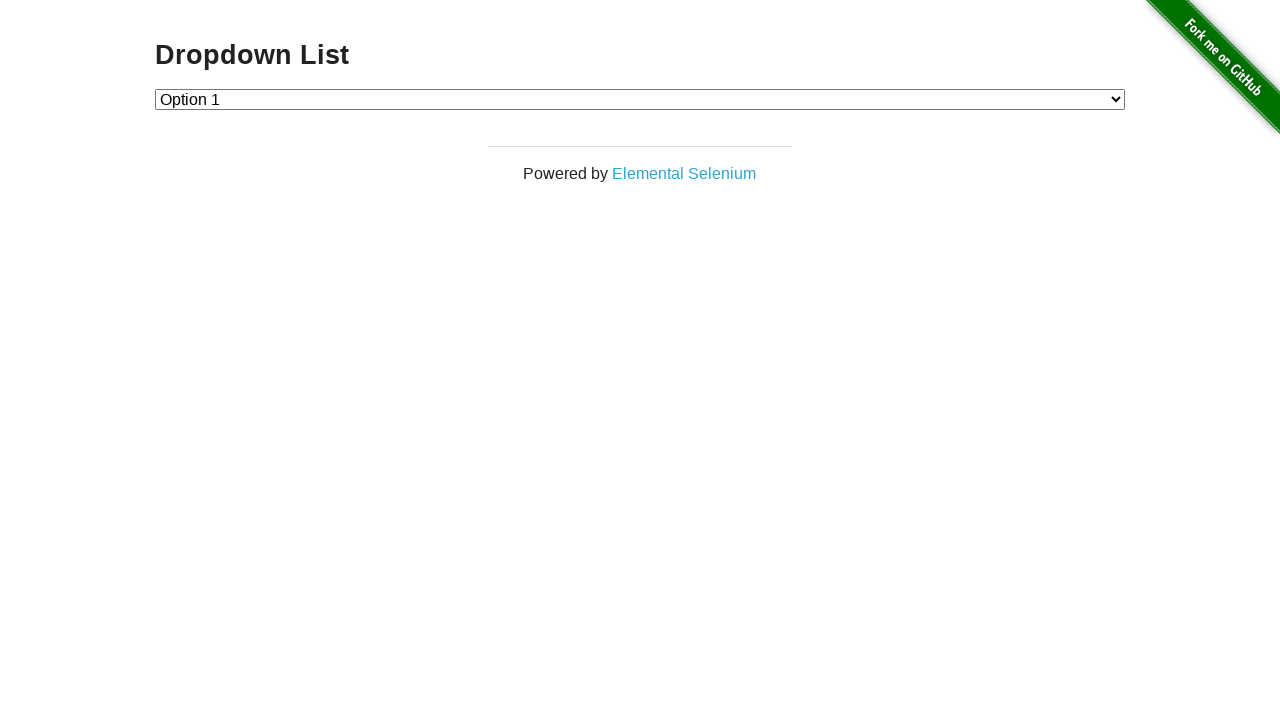